Navigates to Rediff homepage and clicks on the Sign in link to test navigation functionality

Starting URL: https://www.rediff.com/

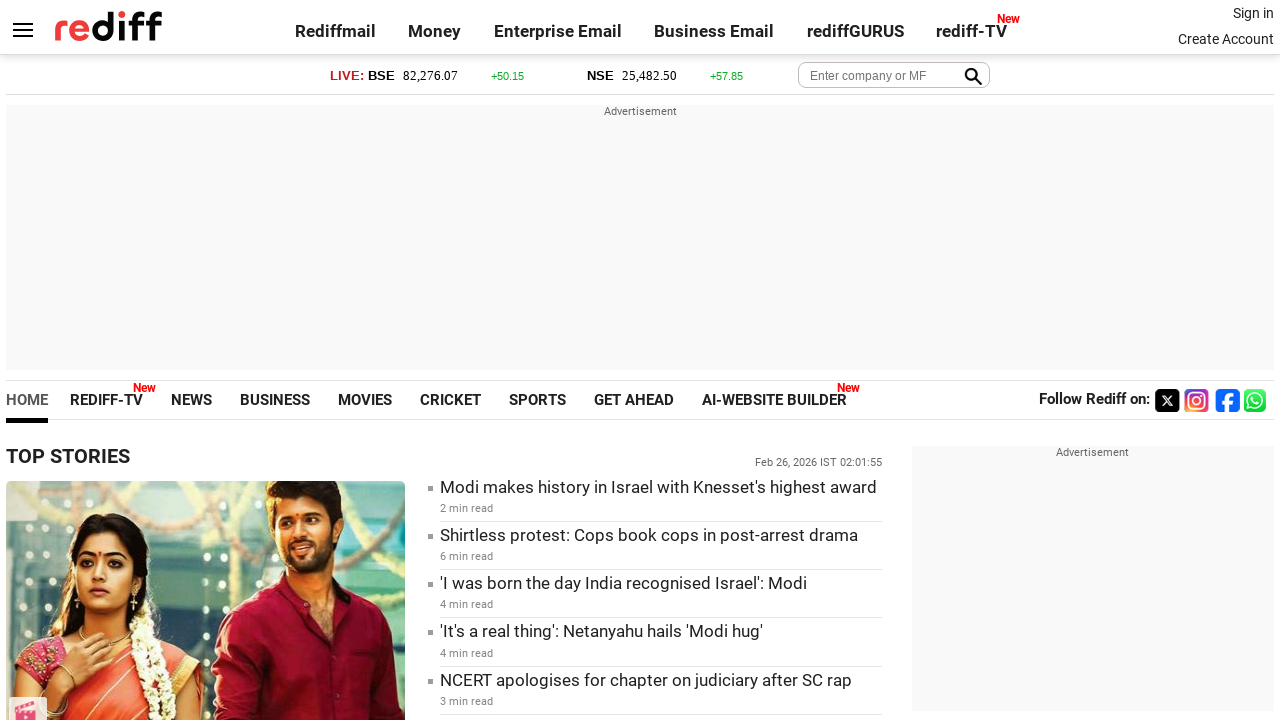

Navigated to Rediff homepage
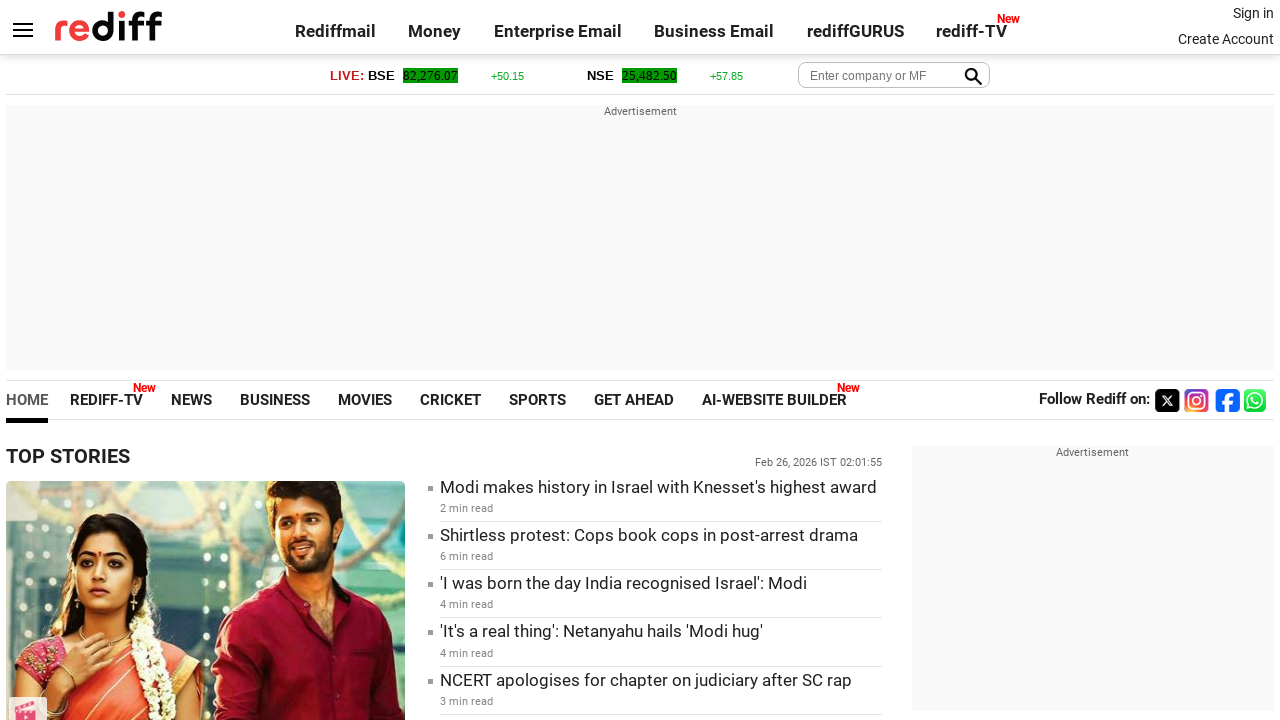

Clicked on Sign in link at (1253, 13) on .signin
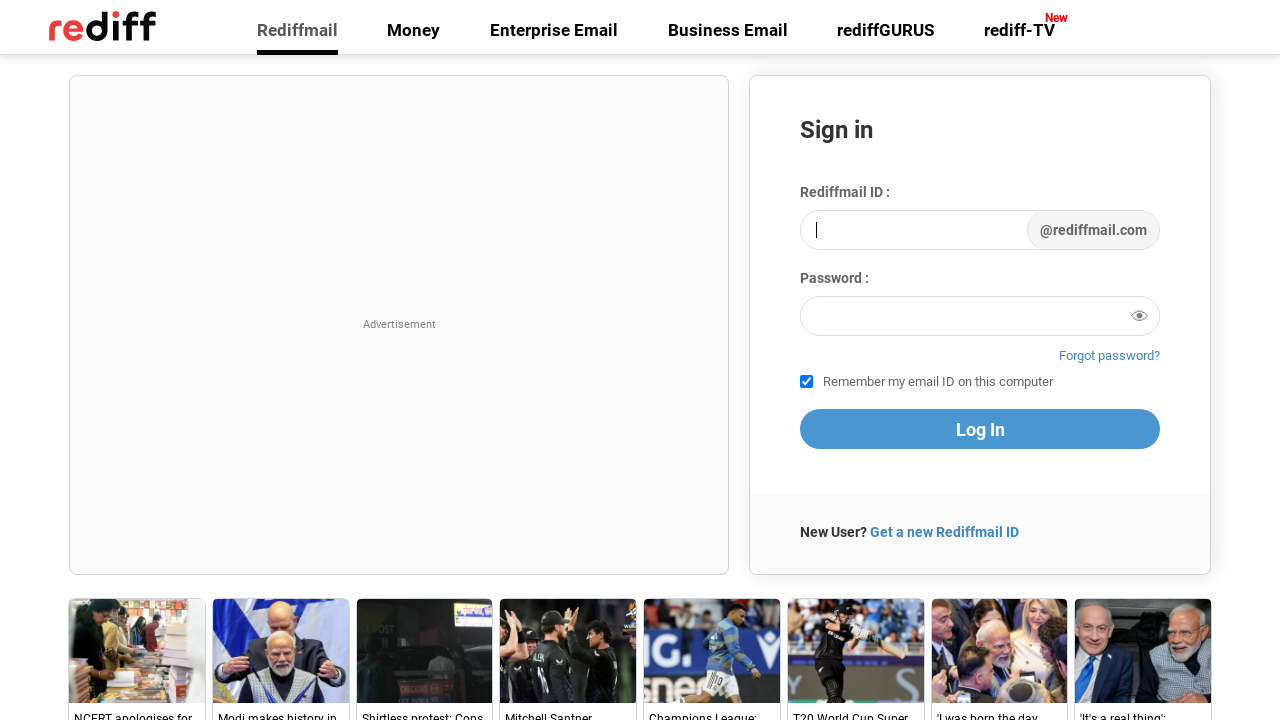

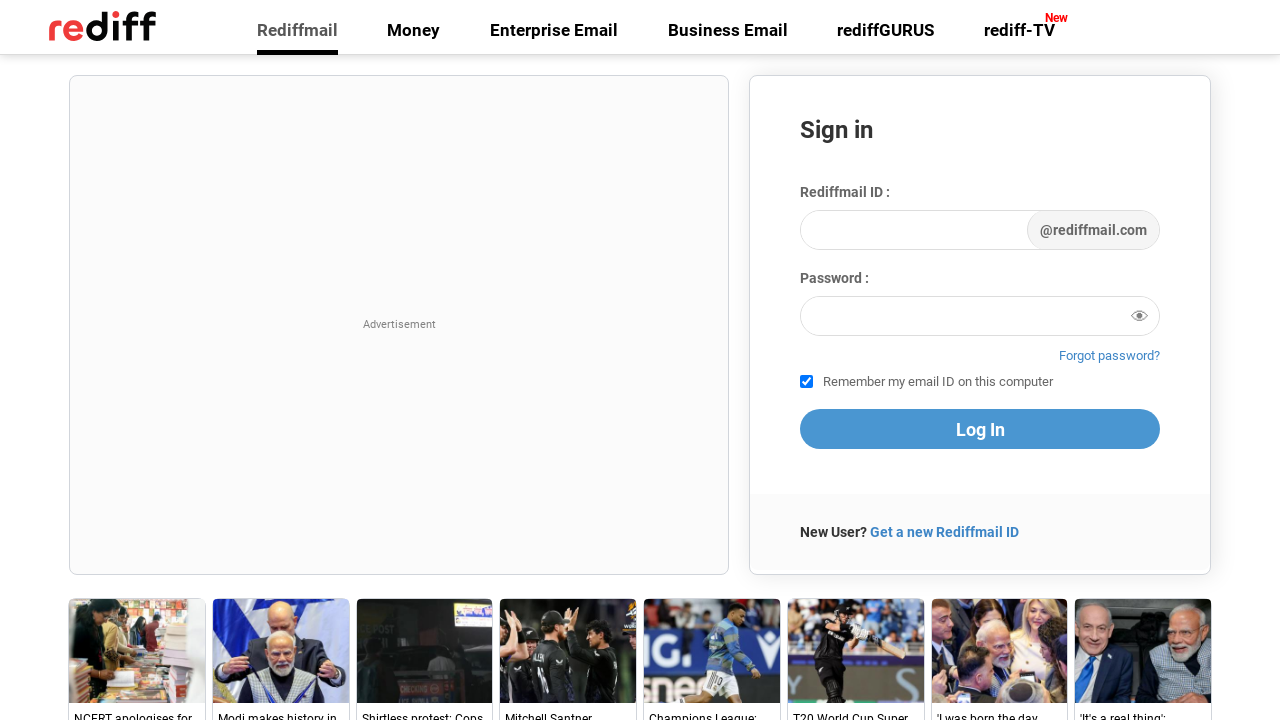